Tests date picker by clearing existing value and entering a new date

Starting URL: https://demoqa.com/date-picker

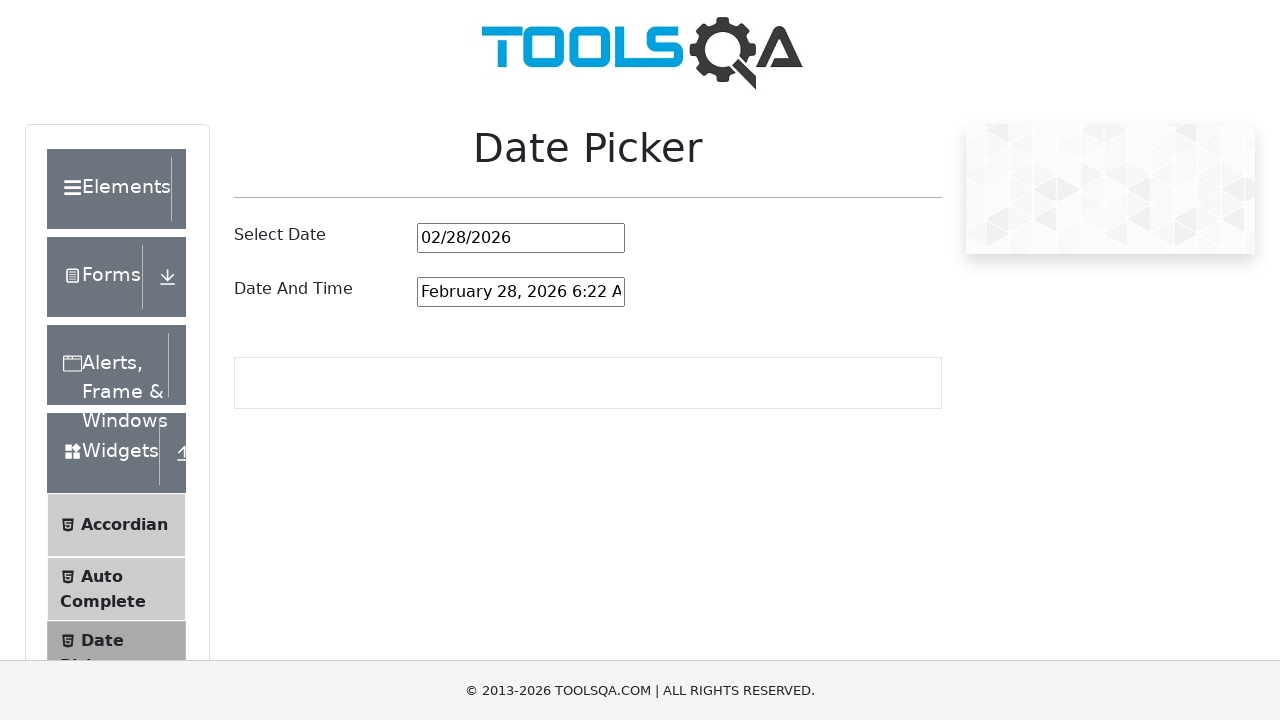

Triple-clicked date picker input to select existing value at (521, 238) on #datePickerMonthYearInput
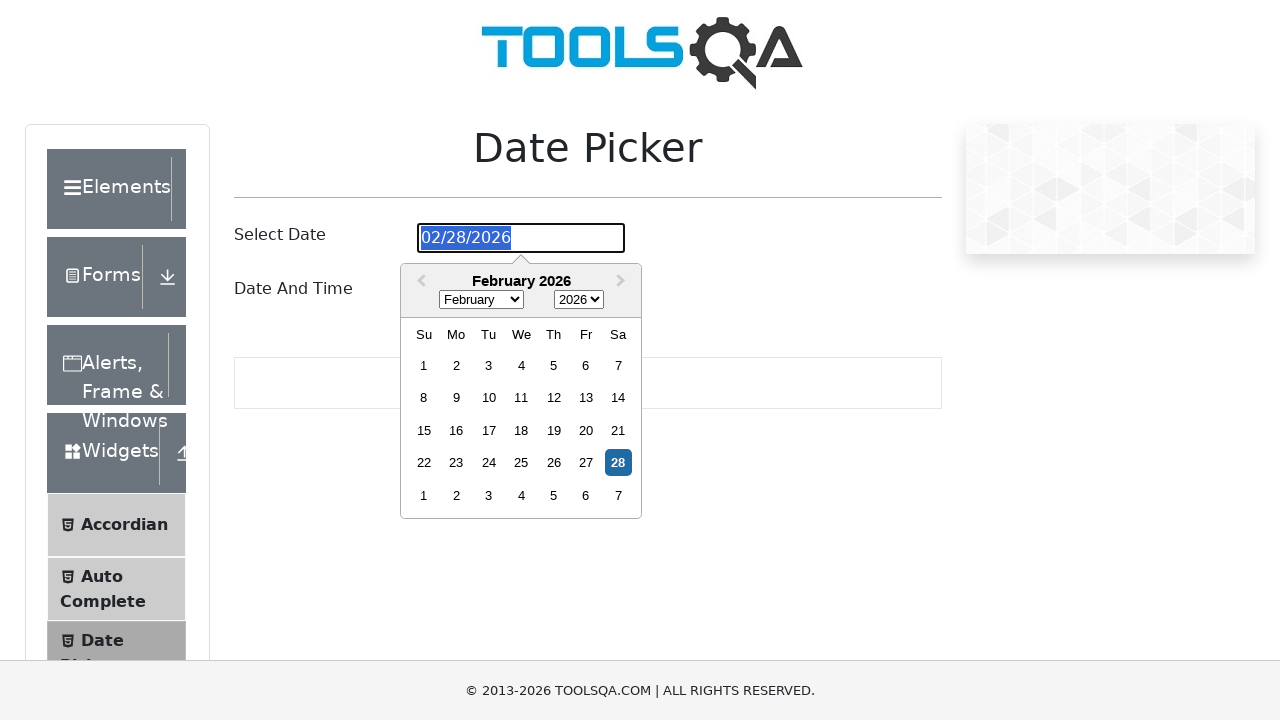

Deleted selected date text on #datePickerMonthYearInput
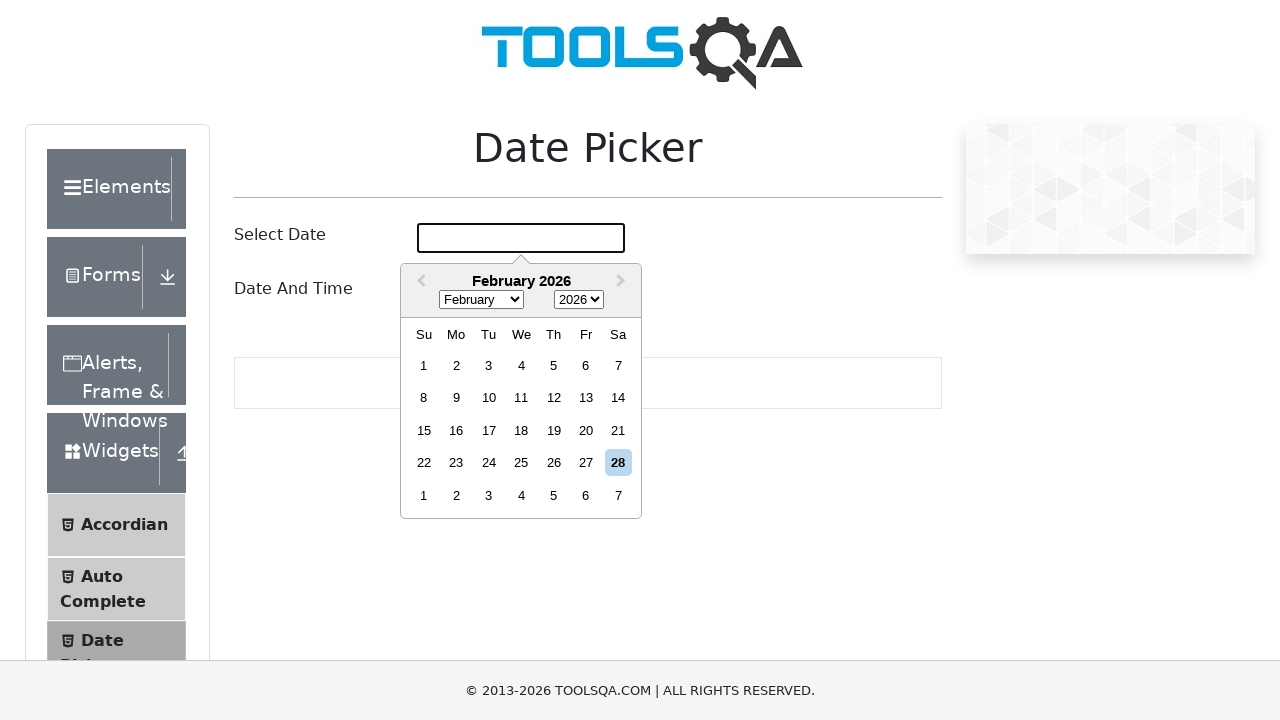

Filled date picker input with new date '02/02/2002' on #datePickerMonthYearInput
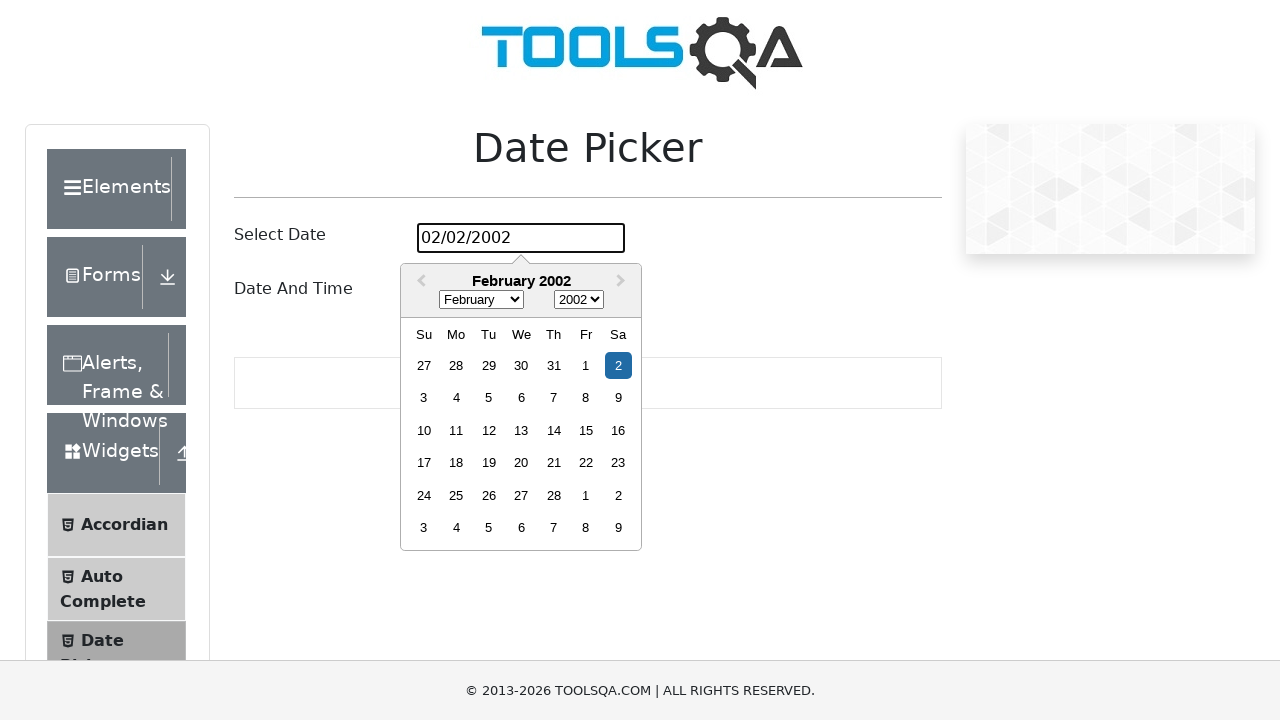

Pressed Enter to confirm new date selection on #datePickerMonthYearInput
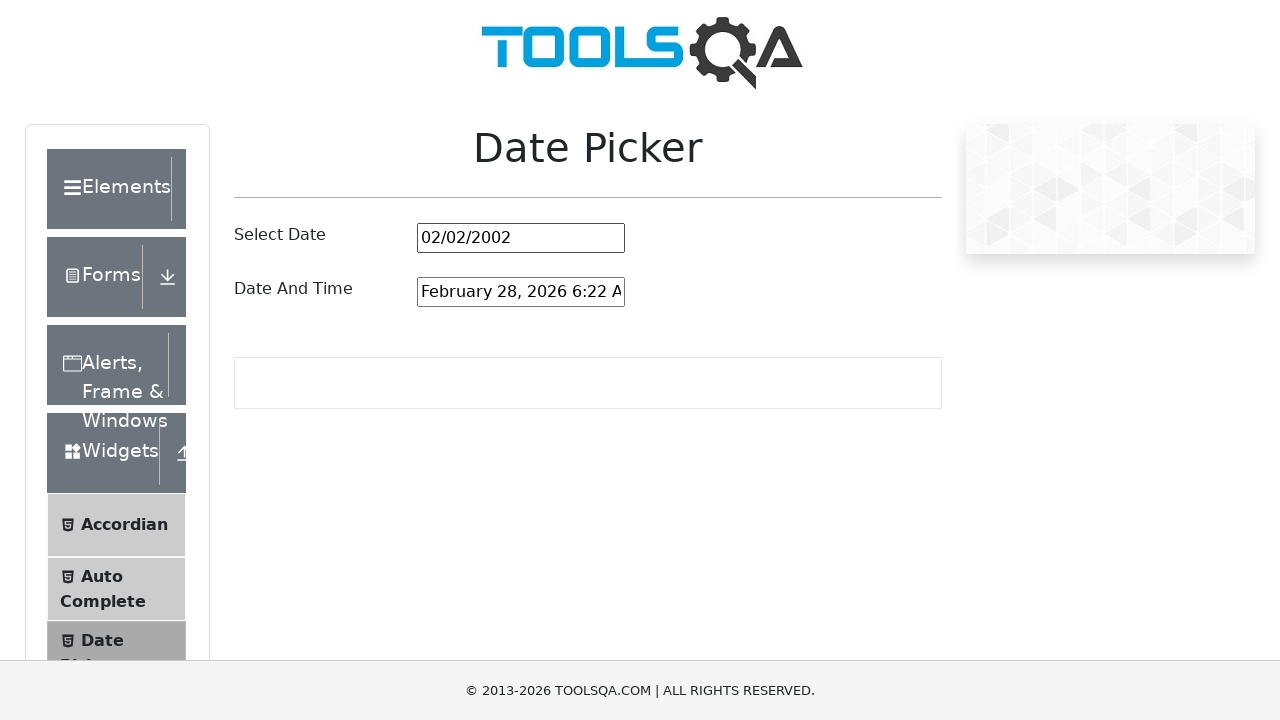

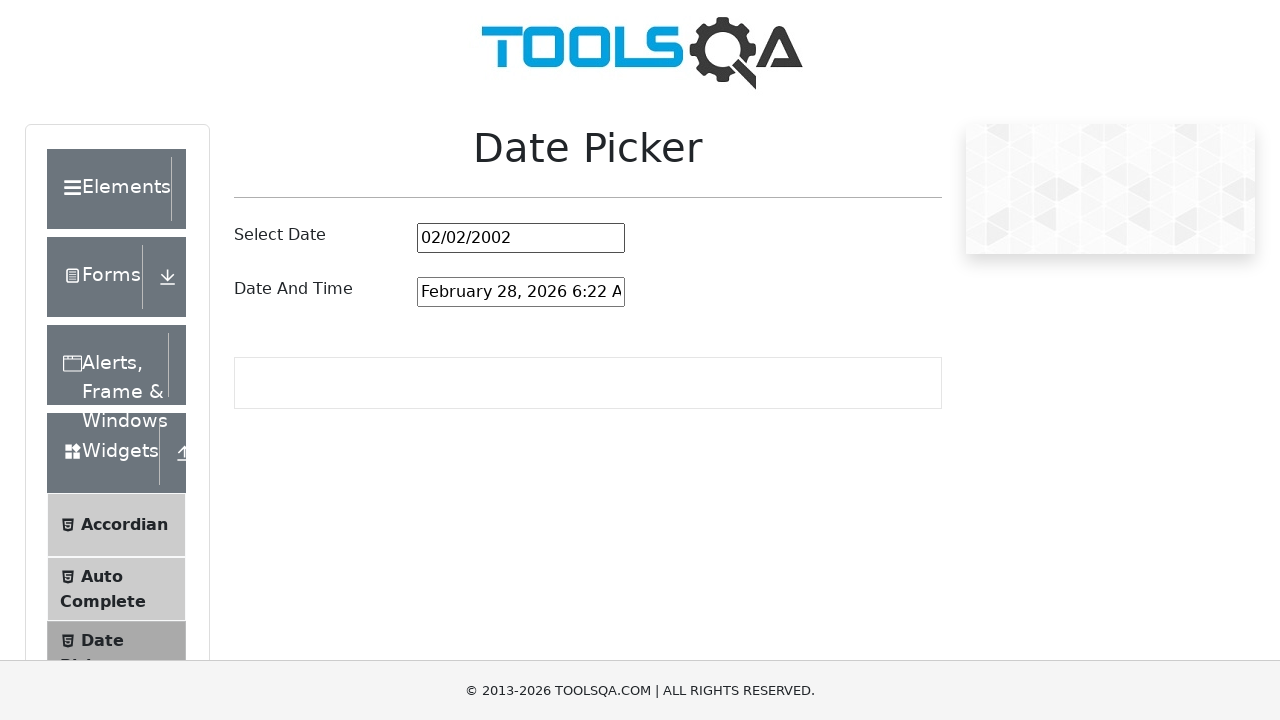